Tests the contact form functionality by navigating to the Contact Us page, filling in name, email, and message fields, and submitting the form.

Starting URL: https://shopdemo-alex-hot.koyeb.app/

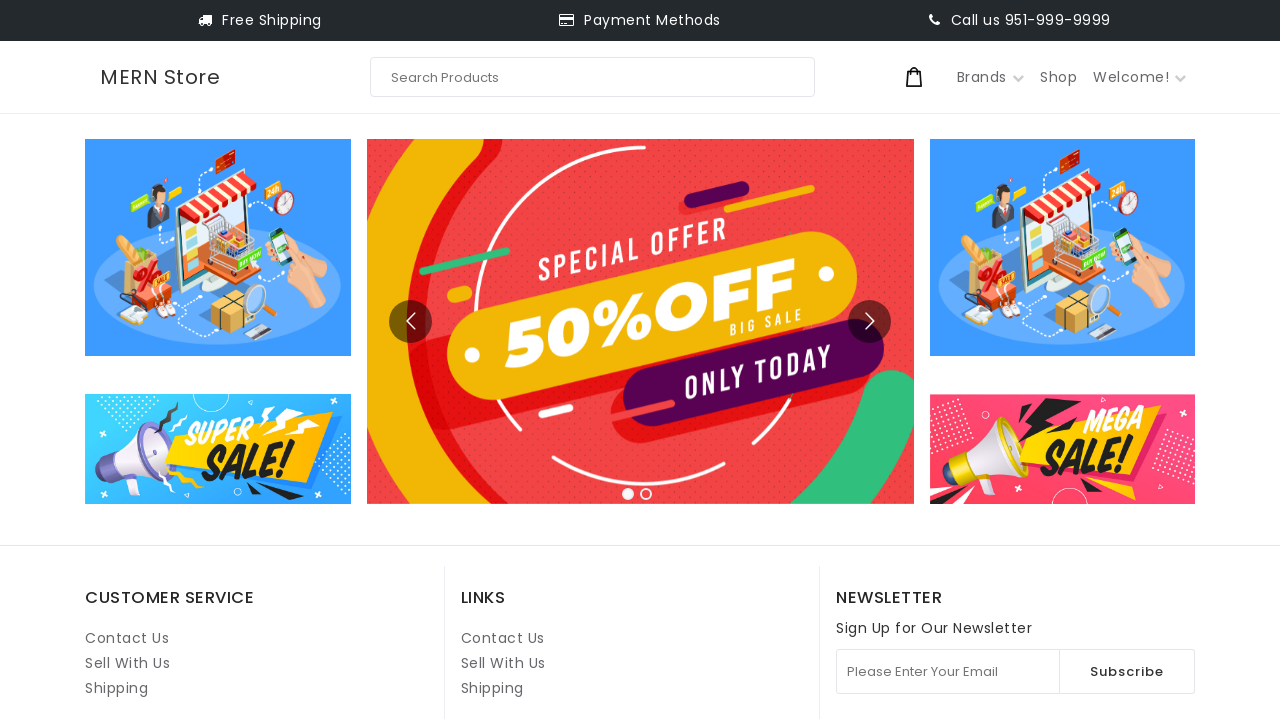

Clicked on Contact Us link at (127, 638) on internal:role=link[name="Contact Us"i] >> nth=0
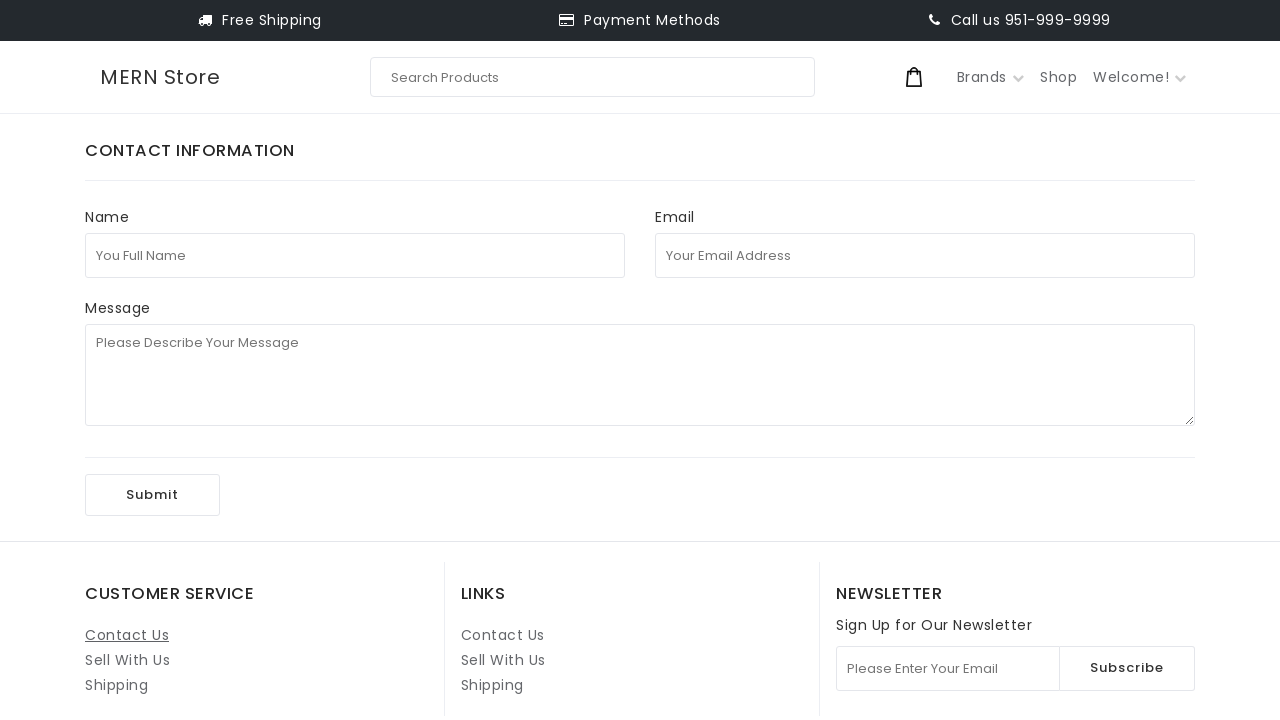

Clicked on full name field at (355, 255) on internal:attr=[placeholder="You Full Name"i]
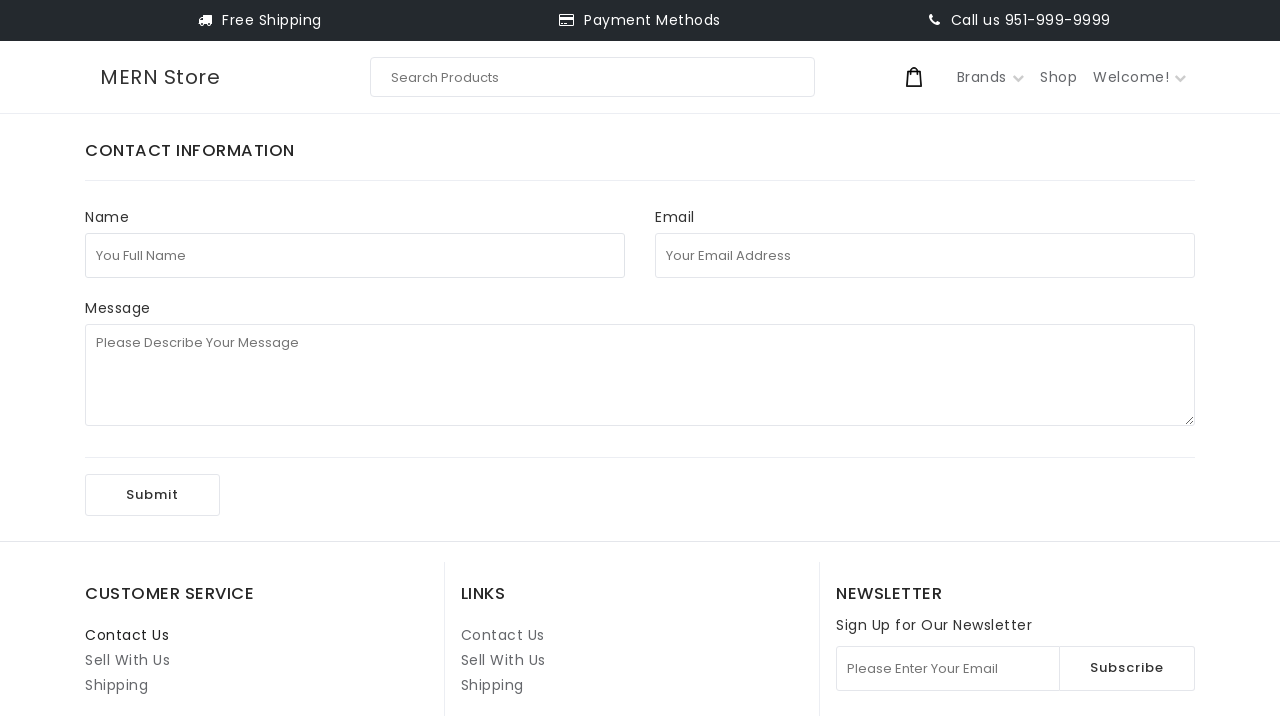

Filled in full name with 'John Morrison' on internal:attr=[placeholder="You Full Name"i]
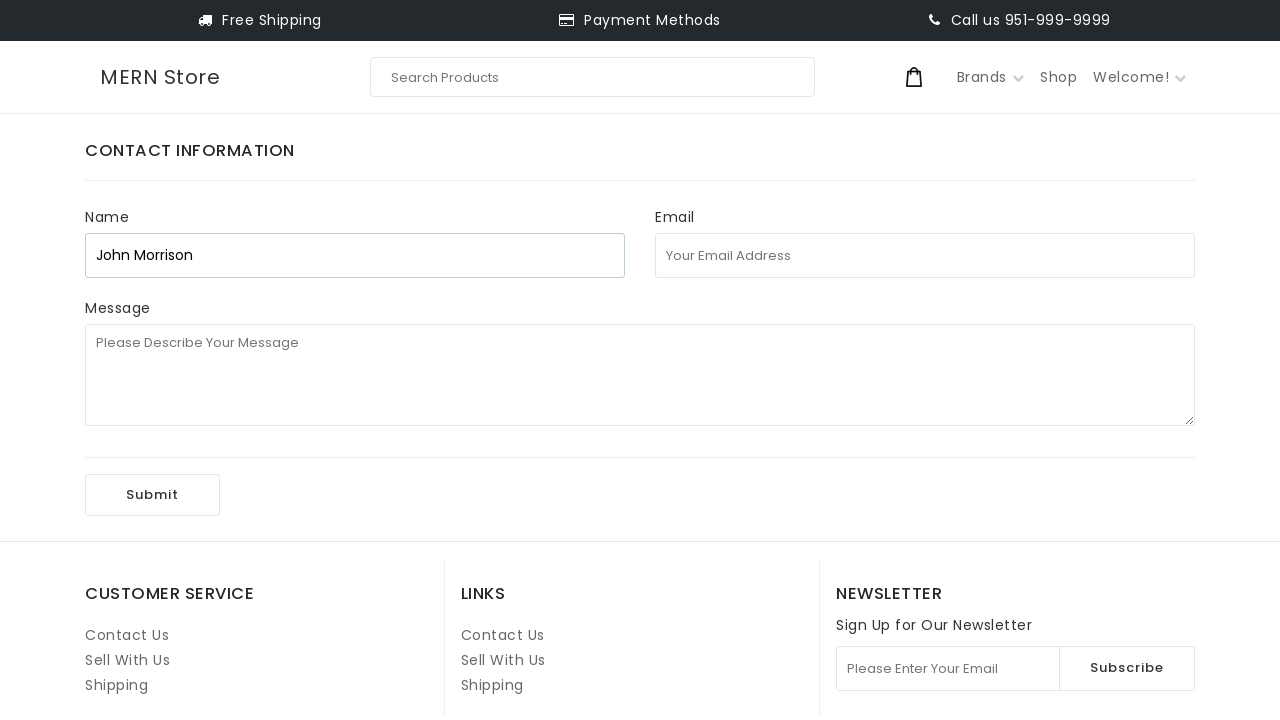

Filled in email address with 'xotabu4+a7b3c9d2e5f8@gmail.com' on internal:attr=[placeholder="Your Email Address"i]
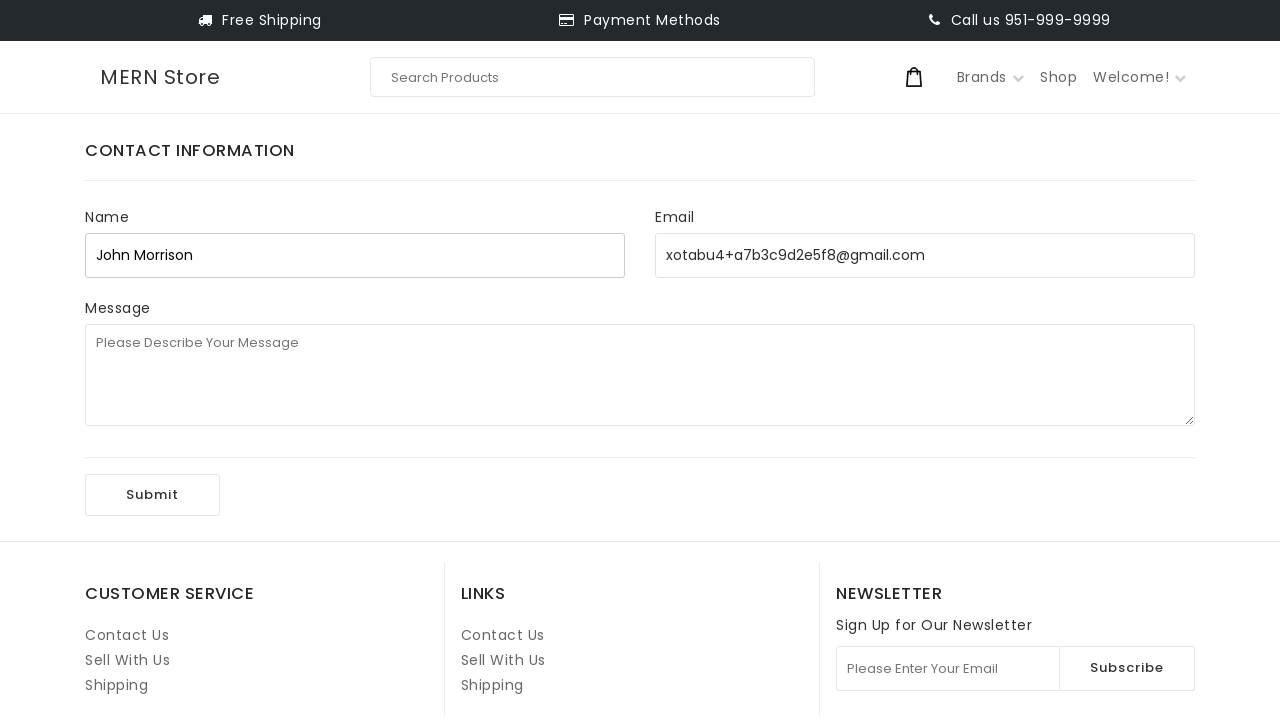

Filled in message with 'Wow wow worshop' on internal:attr=[placeholder="Please Describe Your Message"i]
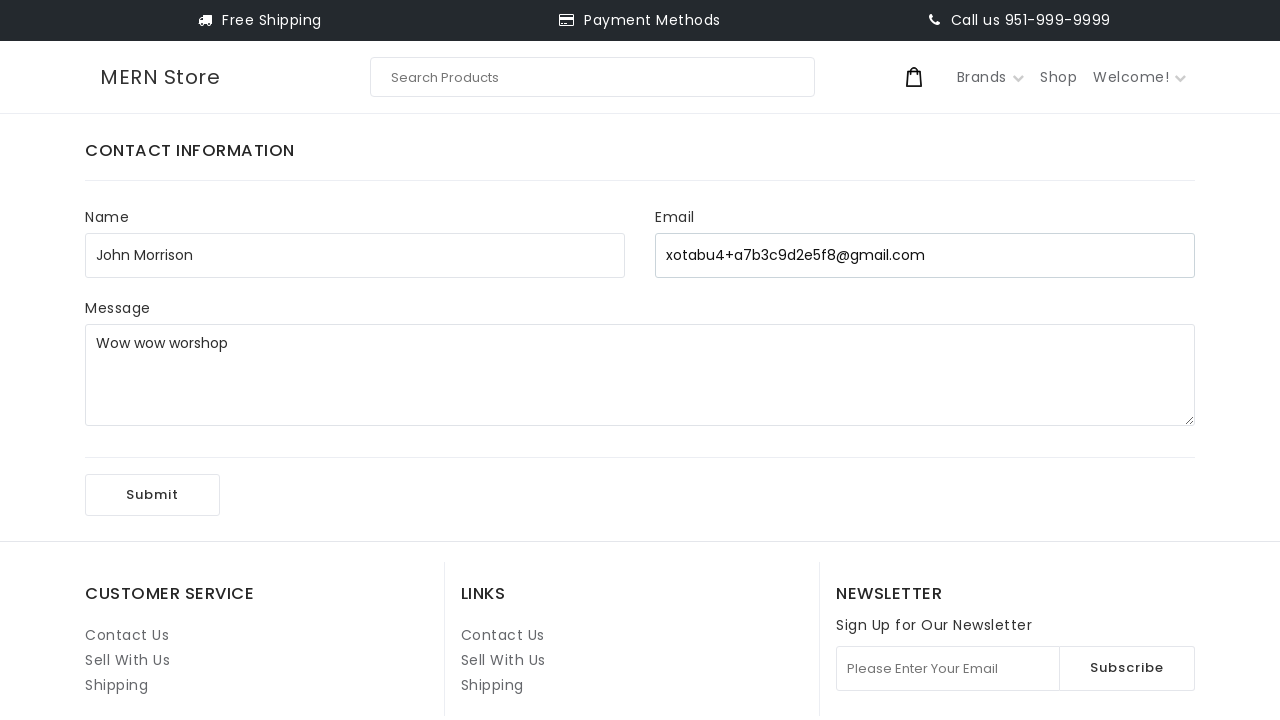

Clicked the Submit button to submit contact form at (152, 495) on internal:role=button[name="Submit"i]
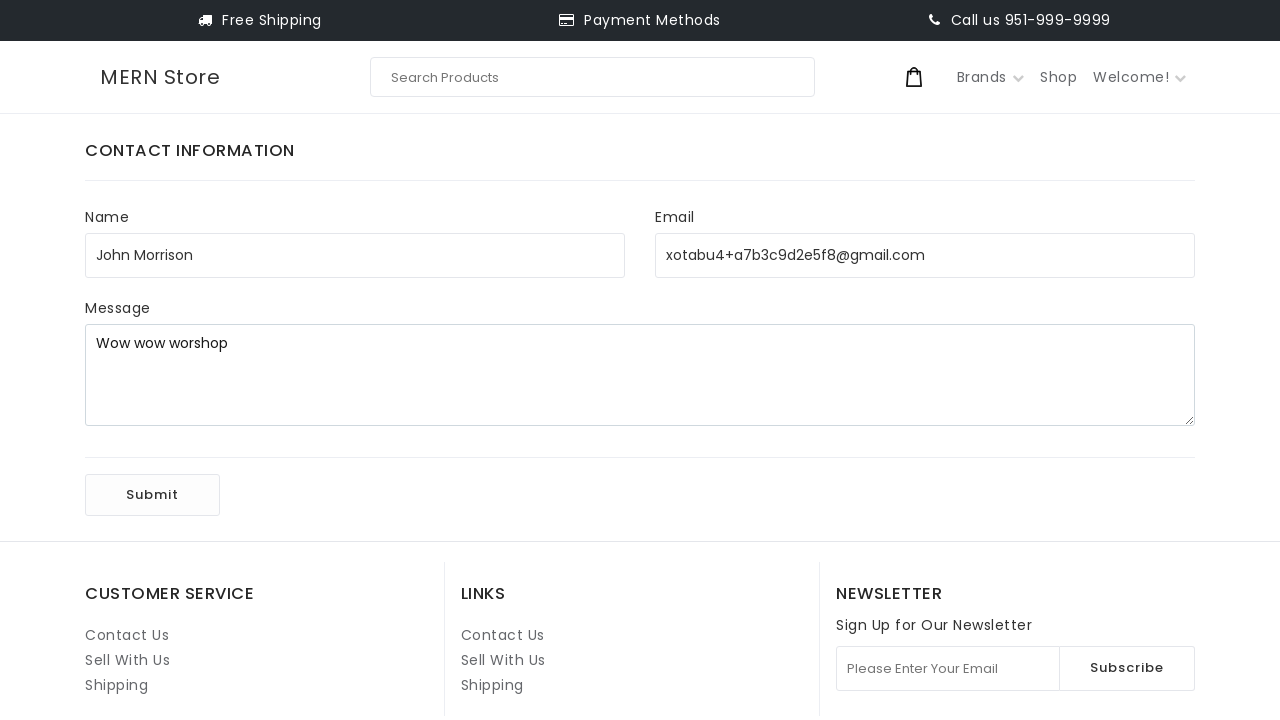

Pressed Enter on the email field on internal:attr=[placeholder="Your Email Address"i]
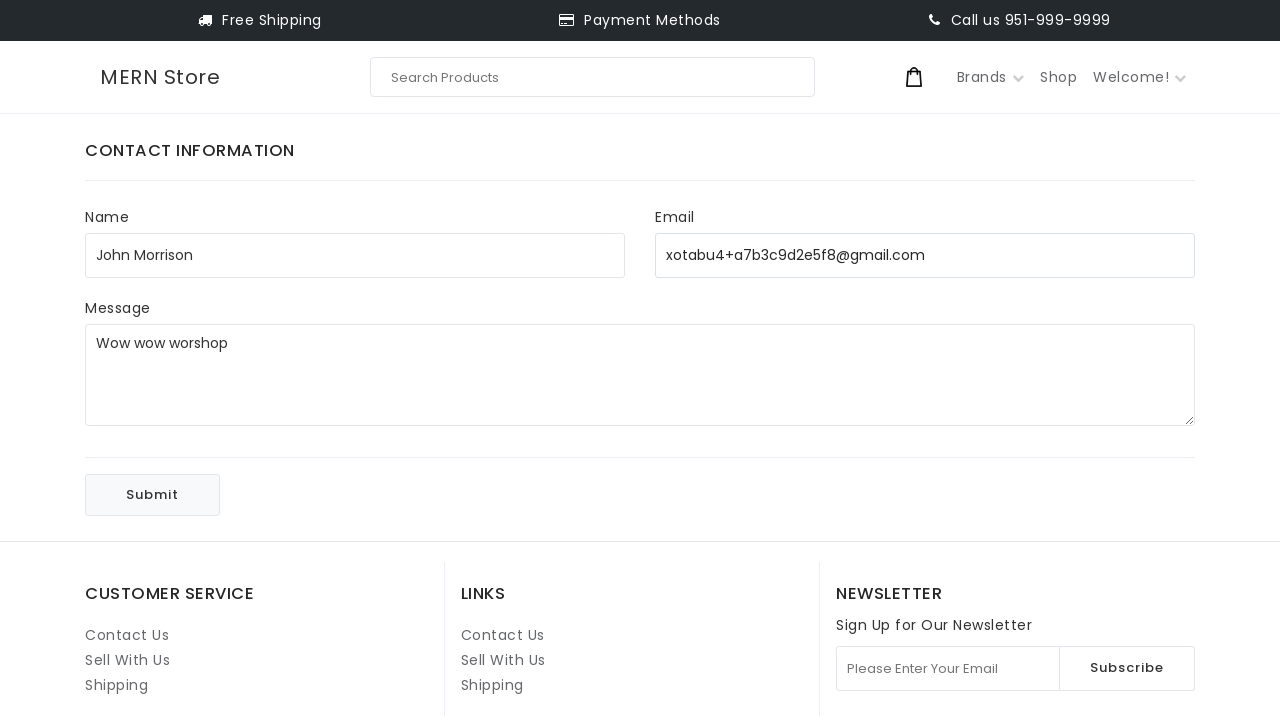

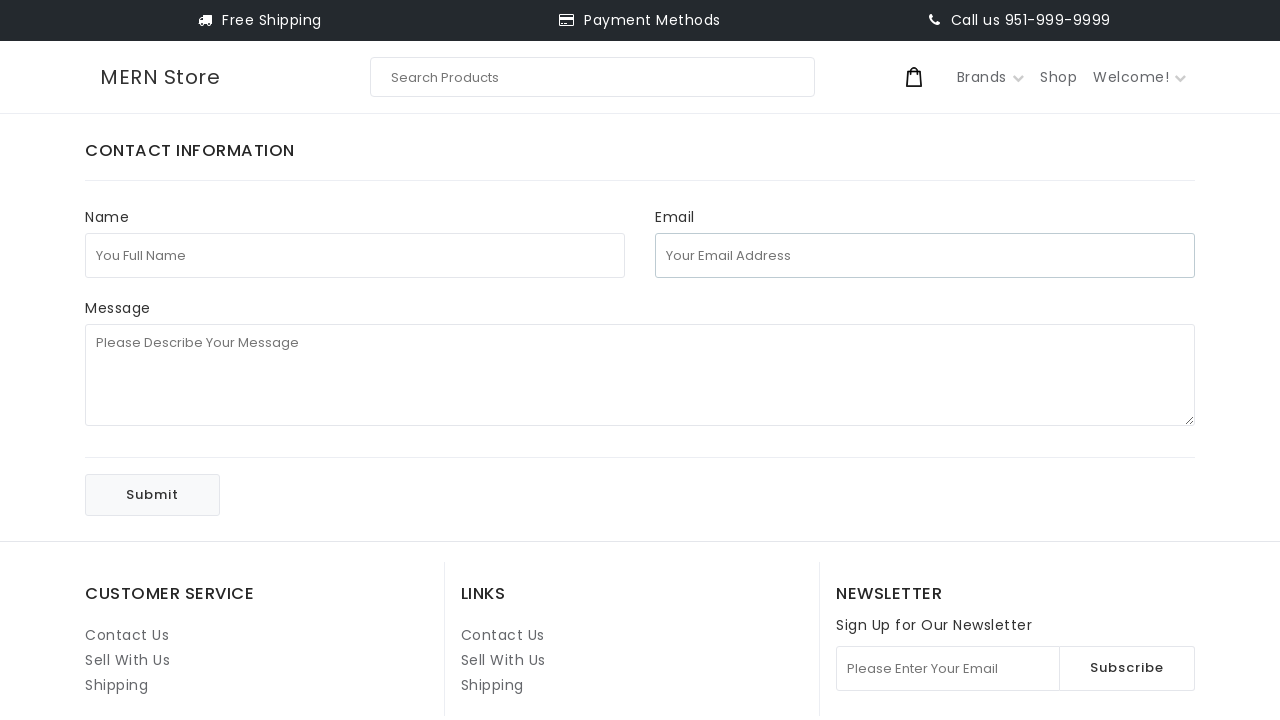